Tests opening a new browser window, switching to it, and reading content from the new window

Starting URL: https://demoqa.com/browser-windows

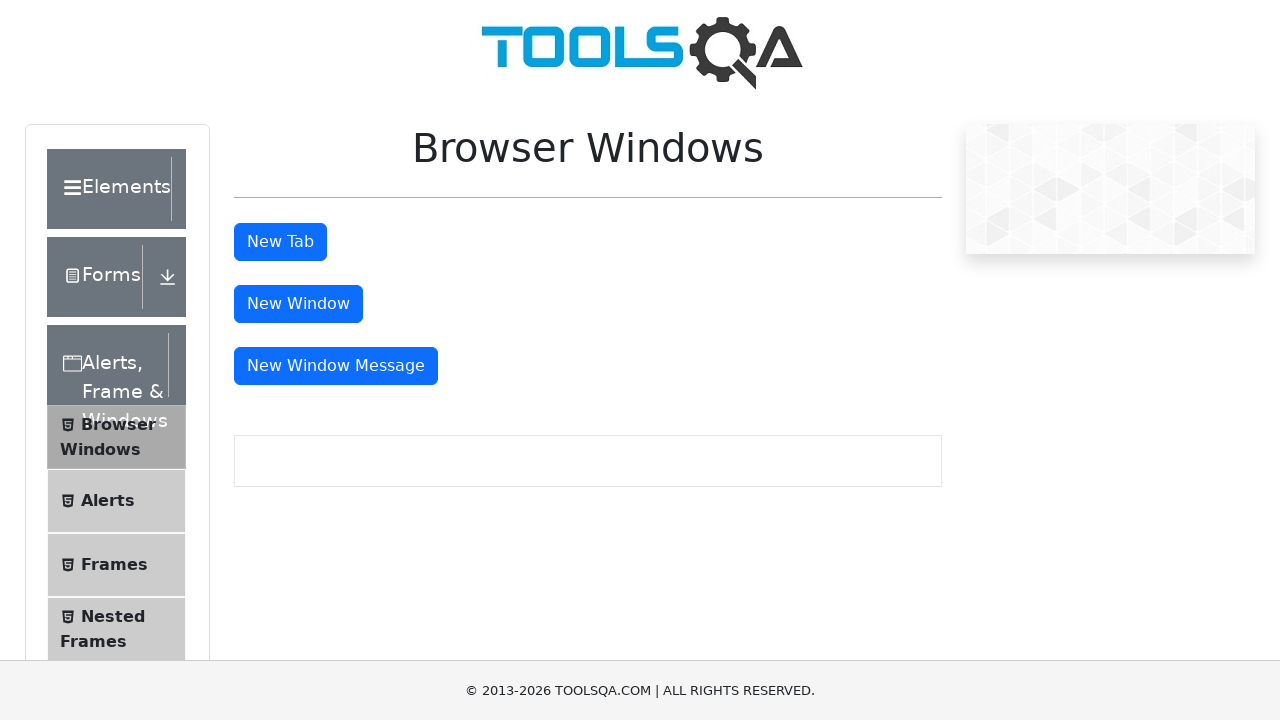

Clicked button to open new browser window at (298, 304) on #windowButton
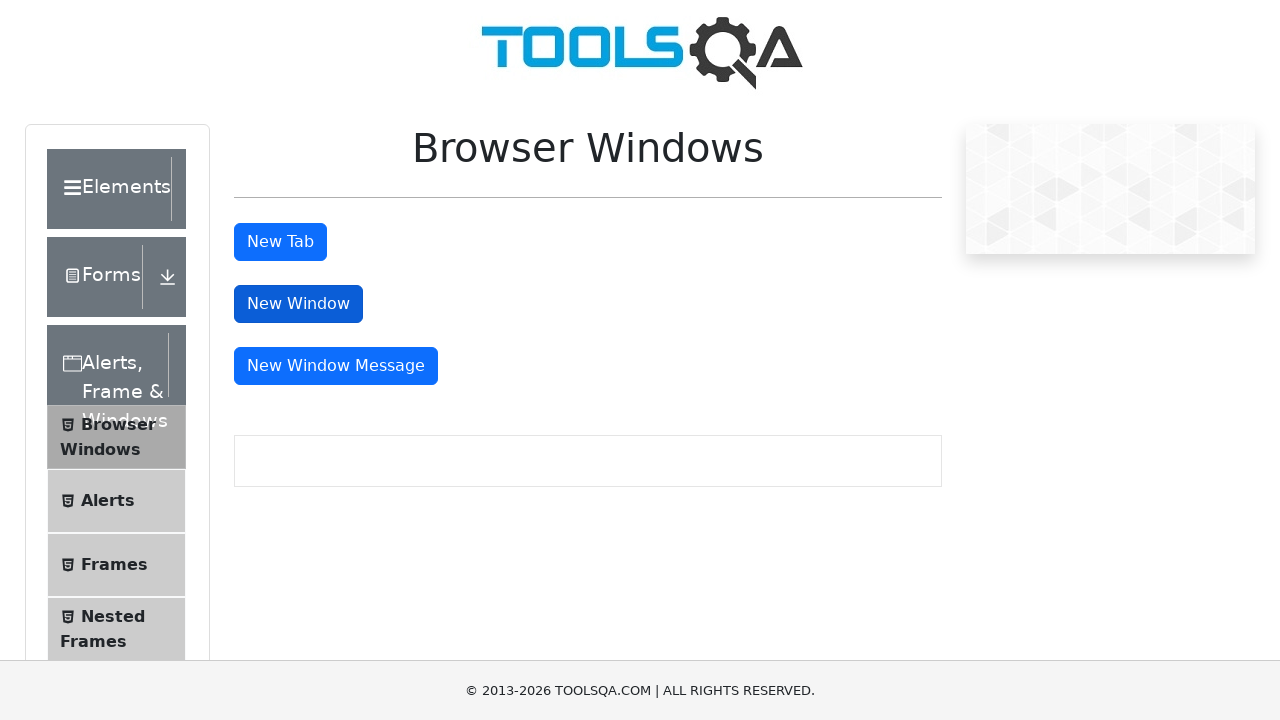

New browser window opened and captured
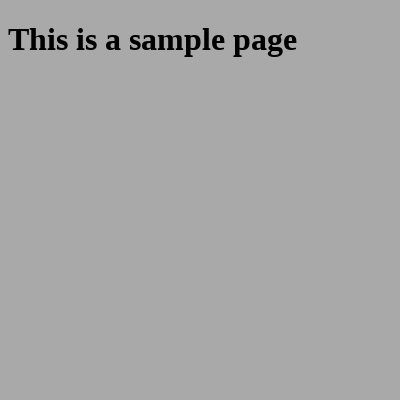

New page finished loading
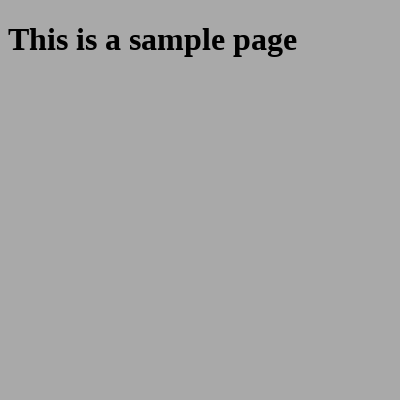

Read heading text from new window: 'This is a sample page'
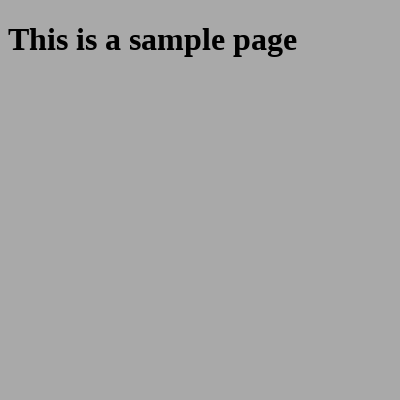

Closed the new browser window
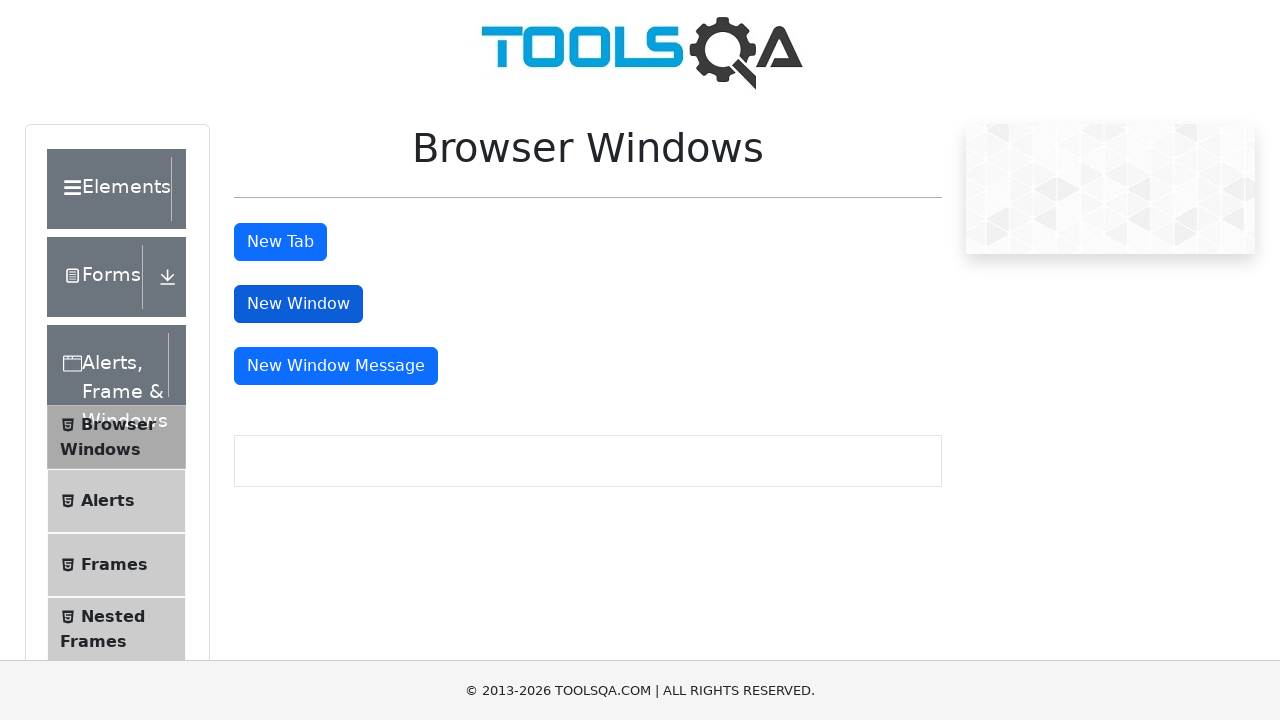

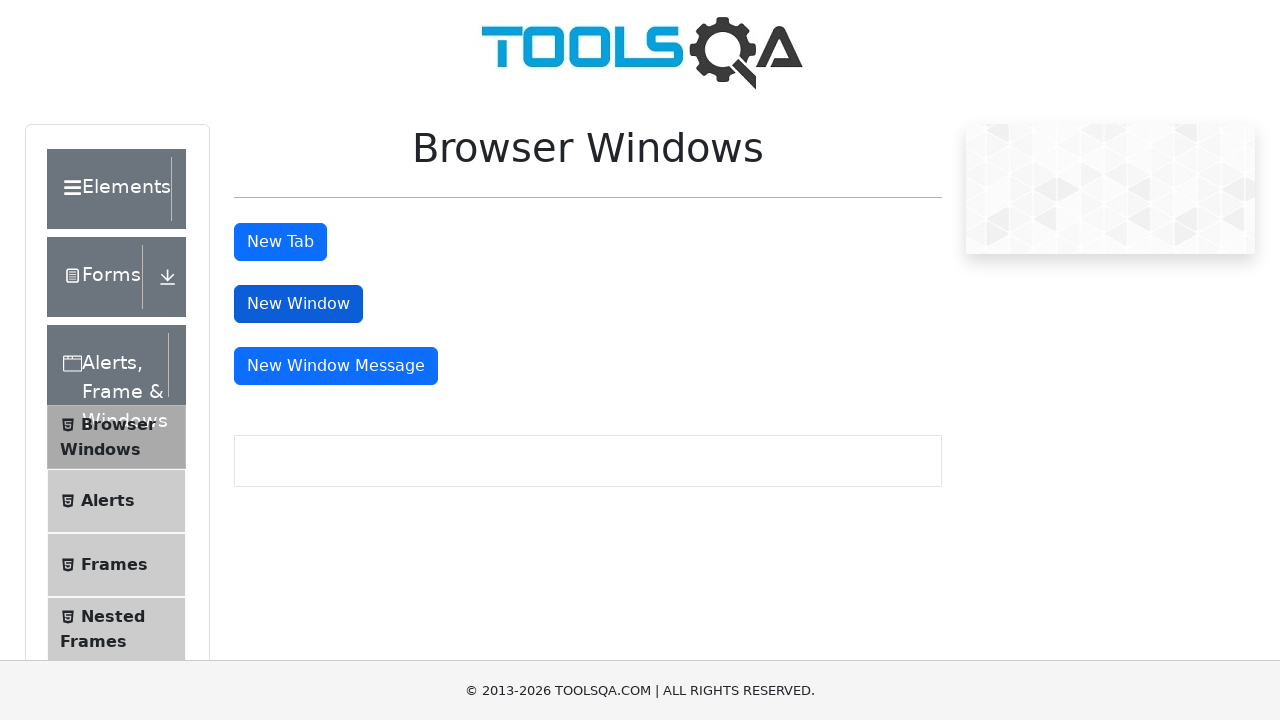